Tests clicking on the Add/Remove Elements link and then clicking the Add Element button (duplicate of Simple click test)

Starting URL: https://the-internet.herokuapp.com/

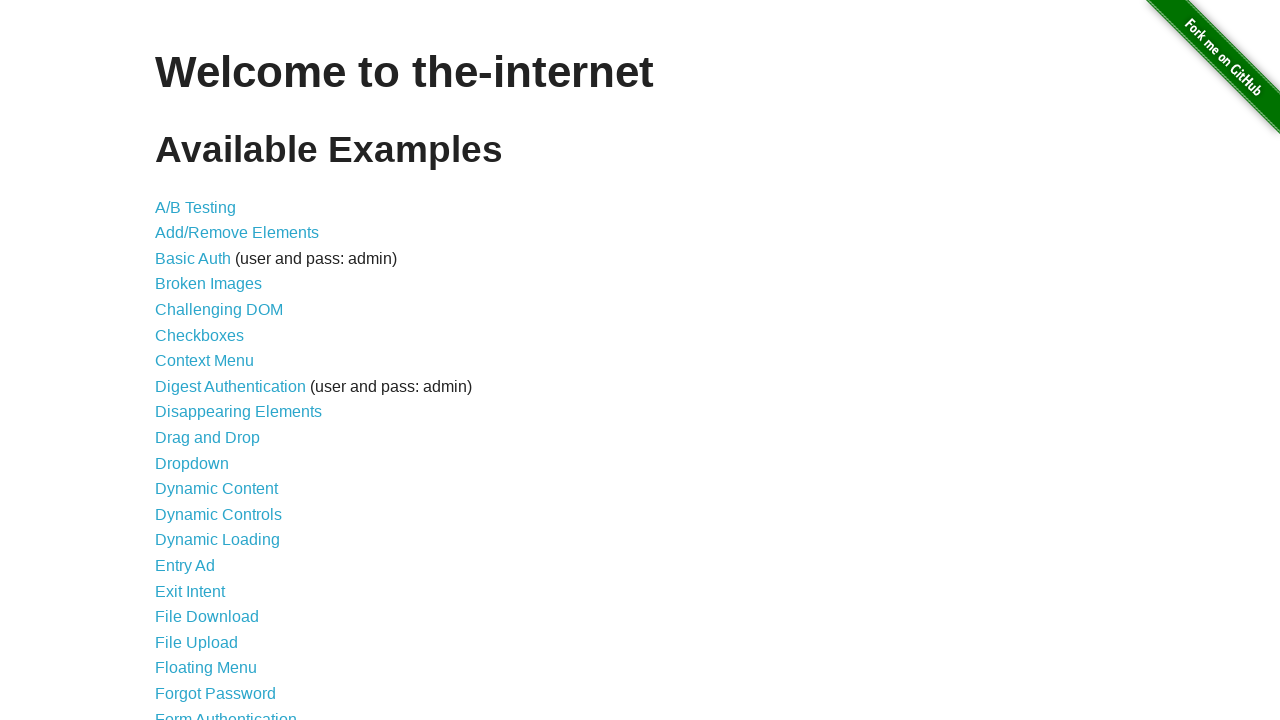

Clicked on Add/Remove Elements link at (237, 233) on a[href='/add_remove_elements/']
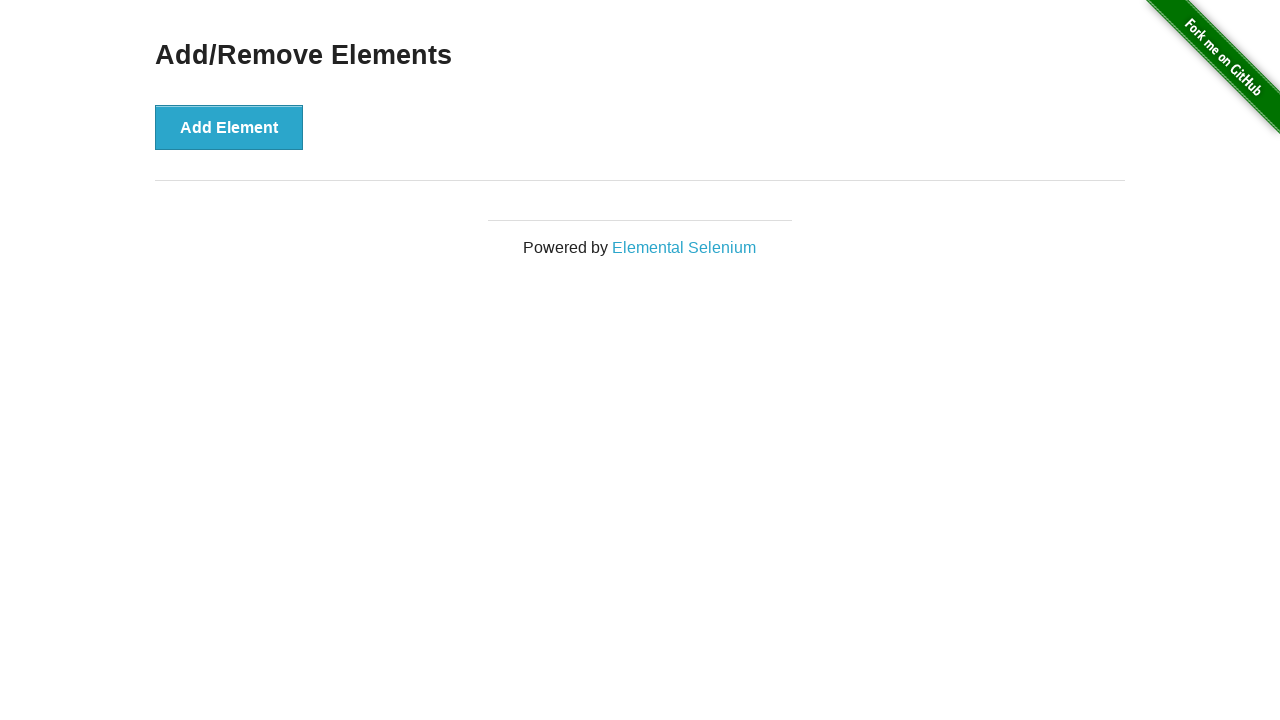

Clicked the Add Element button at (229, 127) on button[onclick='addElement()']
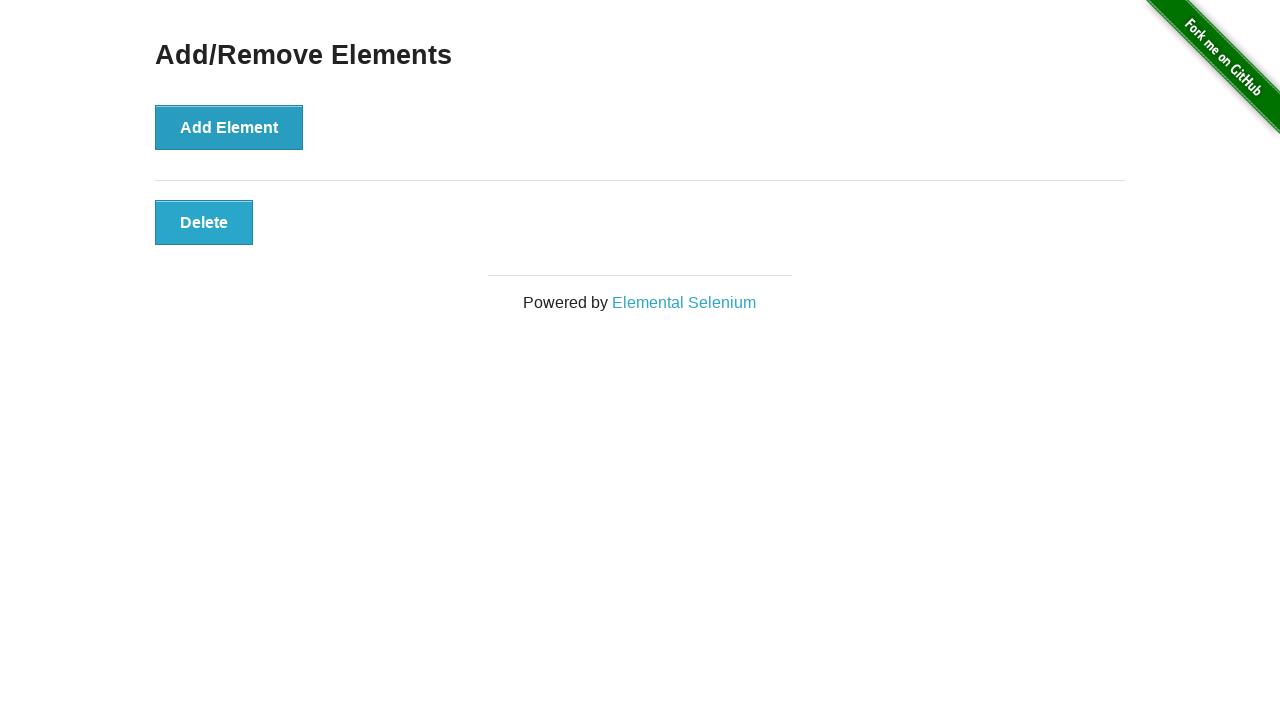

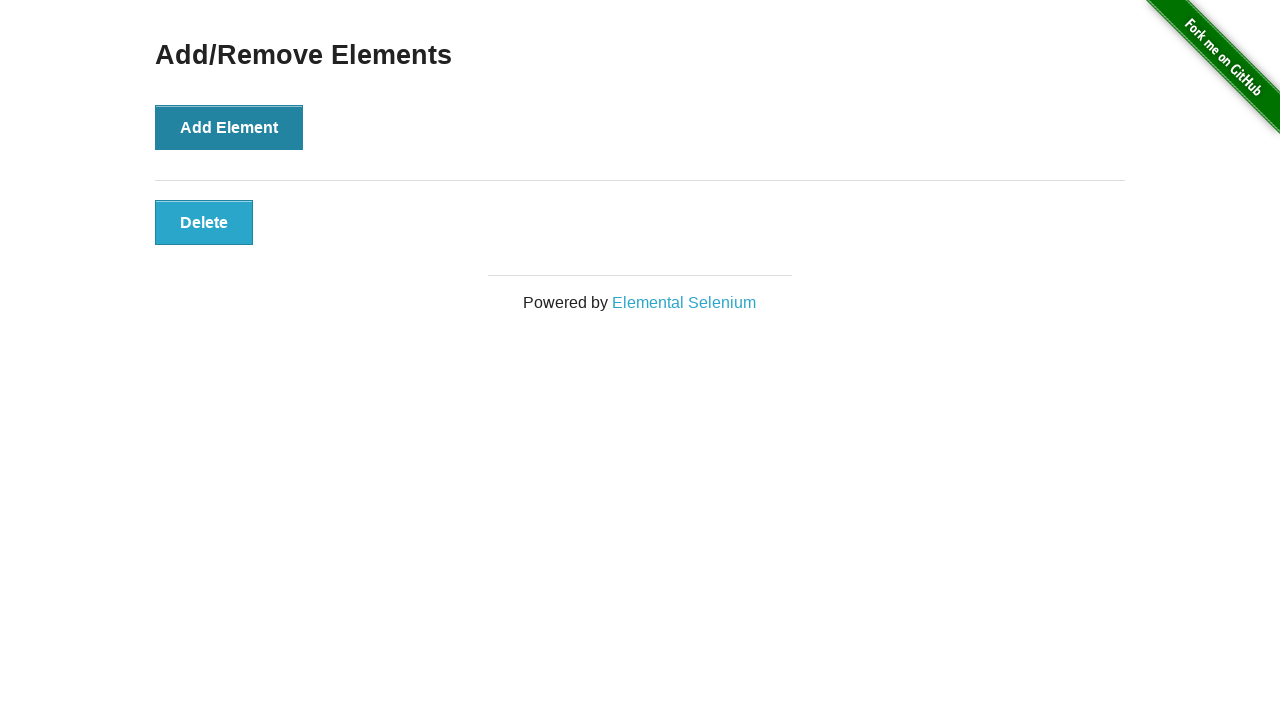